Tests hover functionality by hovering over the first figure and verifying the user name is displayed

Starting URL: https://the-internet.herokuapp.com/hovers

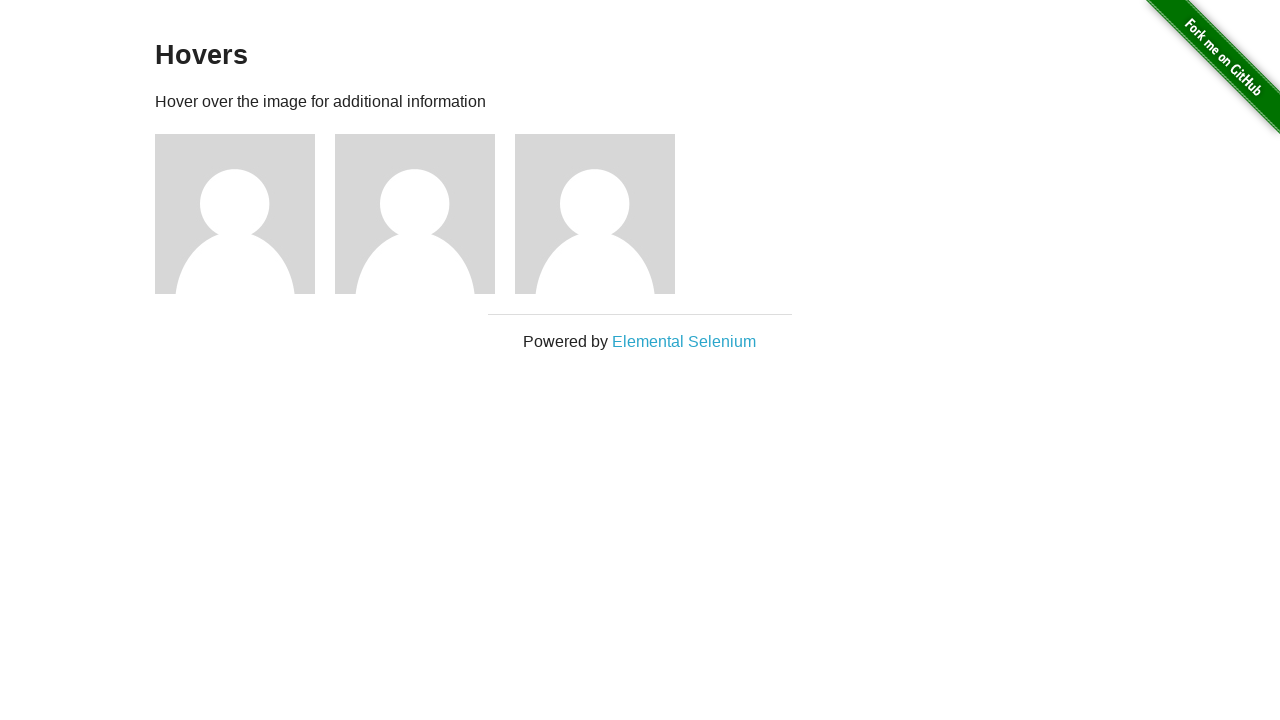

Hovered over figure 1 at (245, 214) on .figure:nth-child(3)
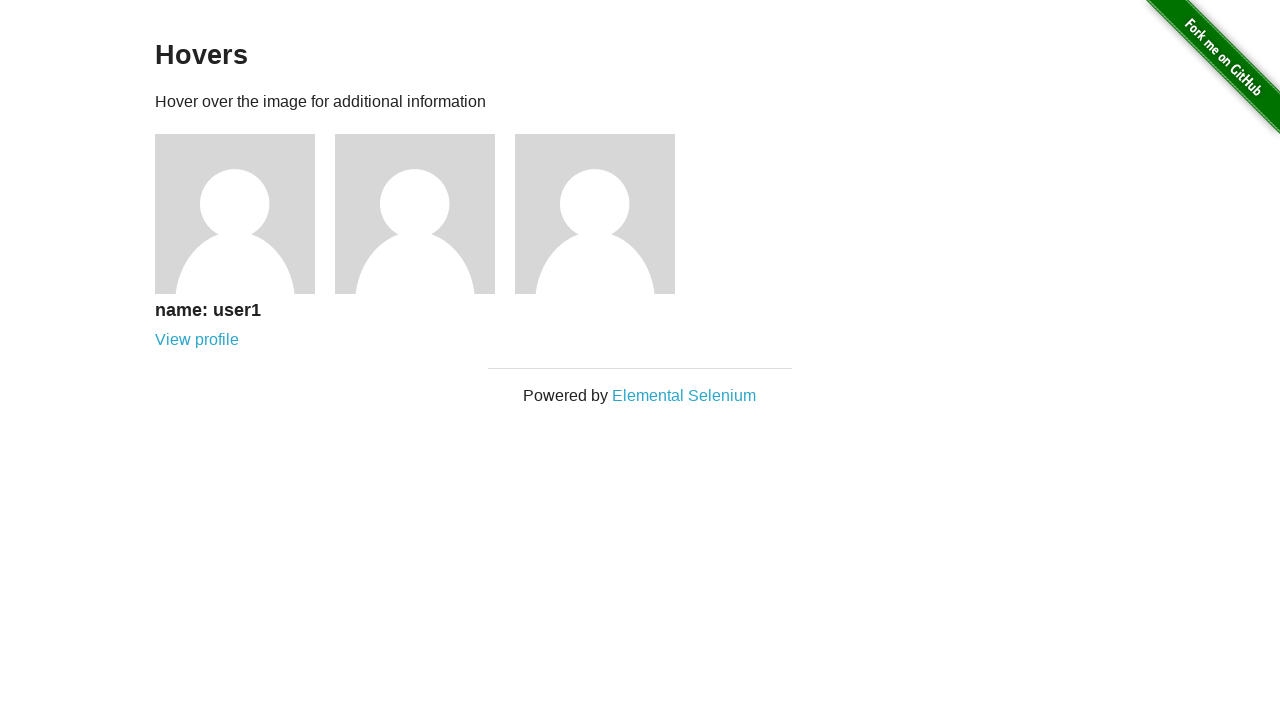

Waited for user name to appear in figcaption
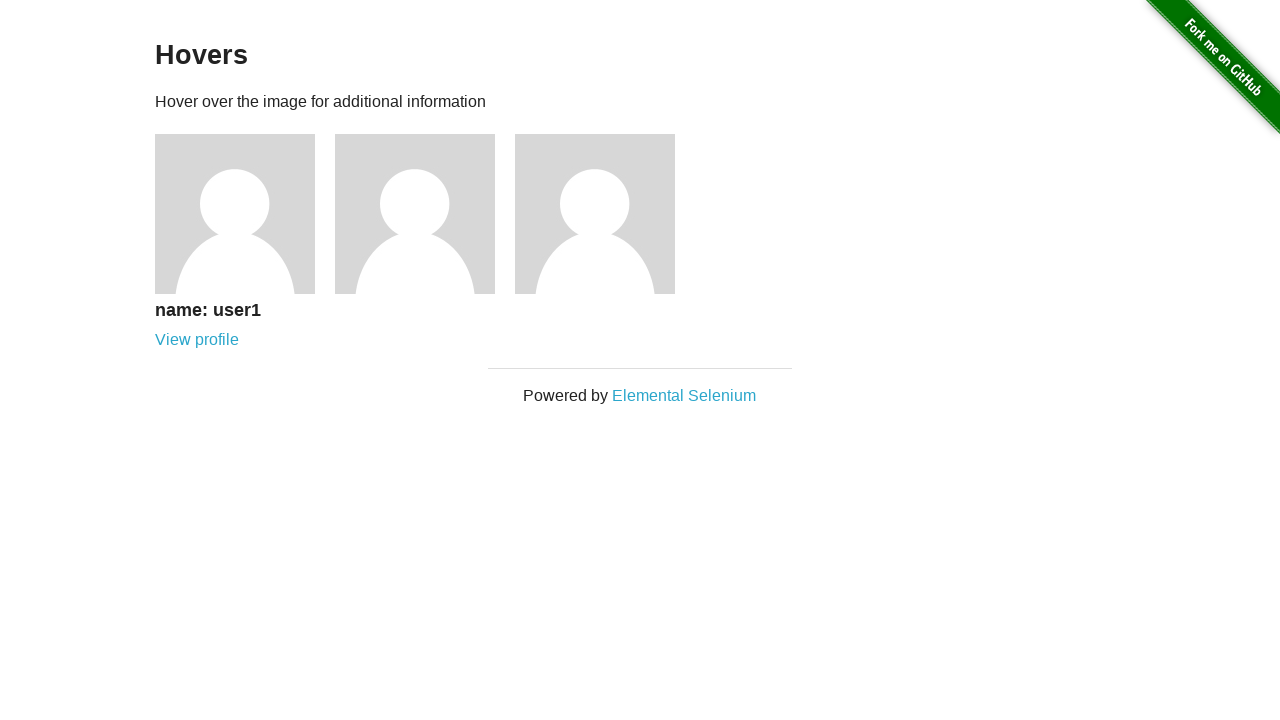

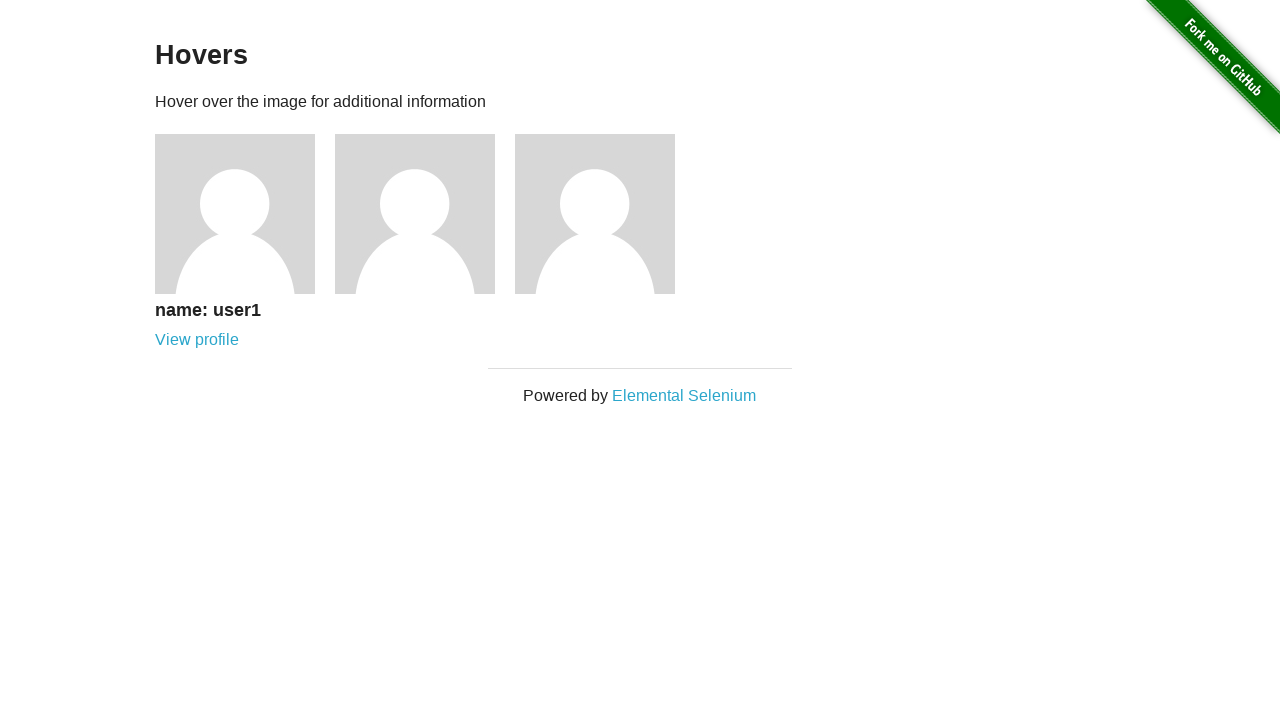